Tests finding a link by calculated text (math formula result), clicking it, then filling out a form on the destination page

Starting URL: http://suninjuly.github.io/find_link_text

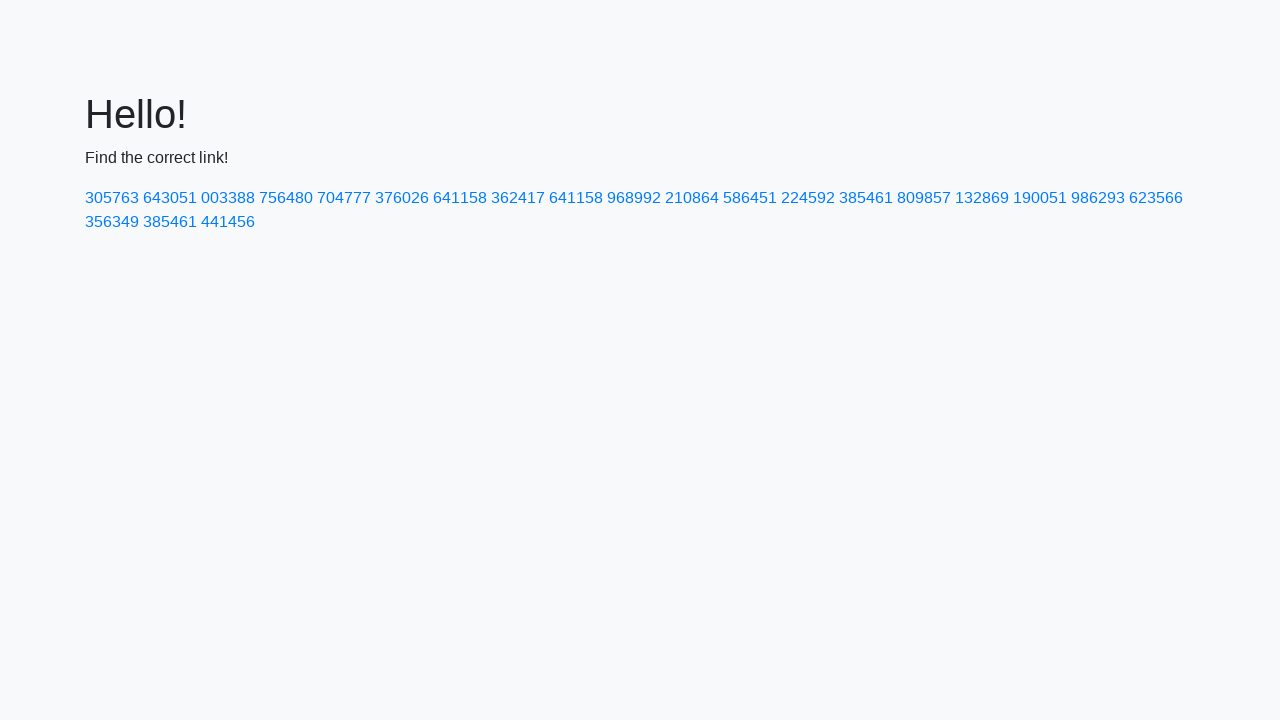

Clicked link with calculated text '224592' at (808, 198) on a:text-is('224592')
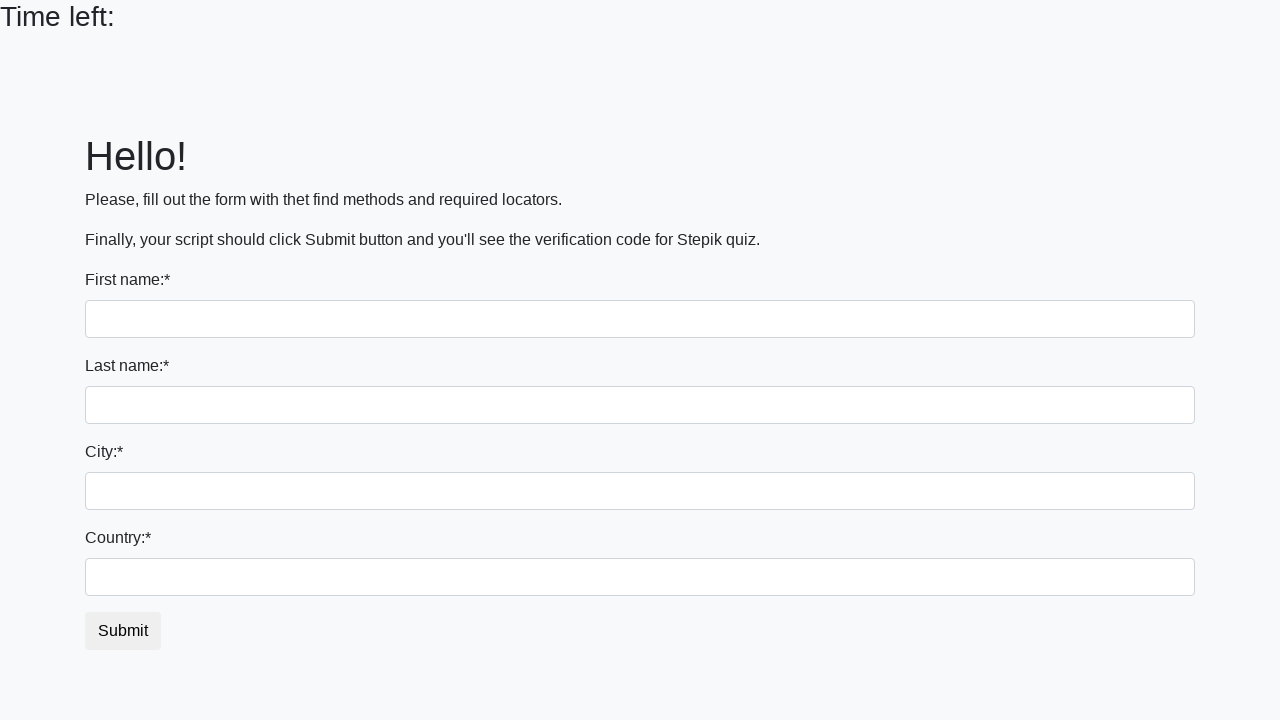

Filled first name field with 'Ivan' on input >> nth=0
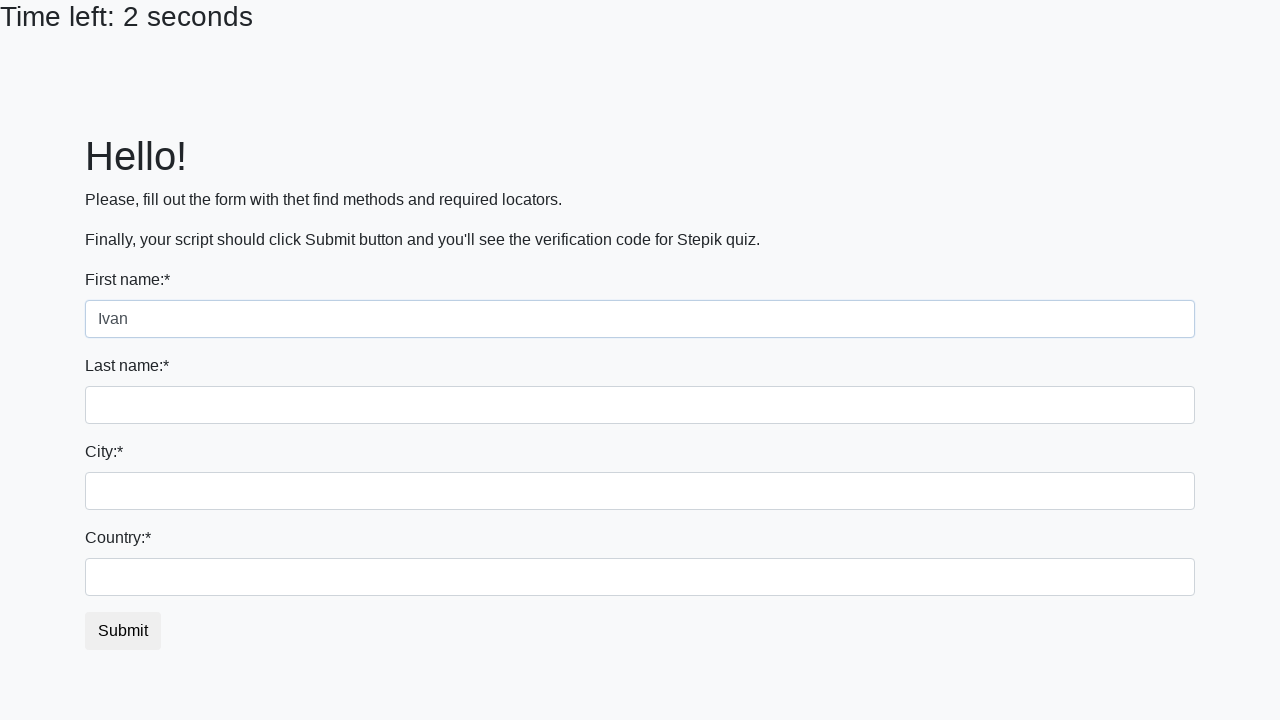

Filled last name field with 'Petrov' on input[name='last_name']
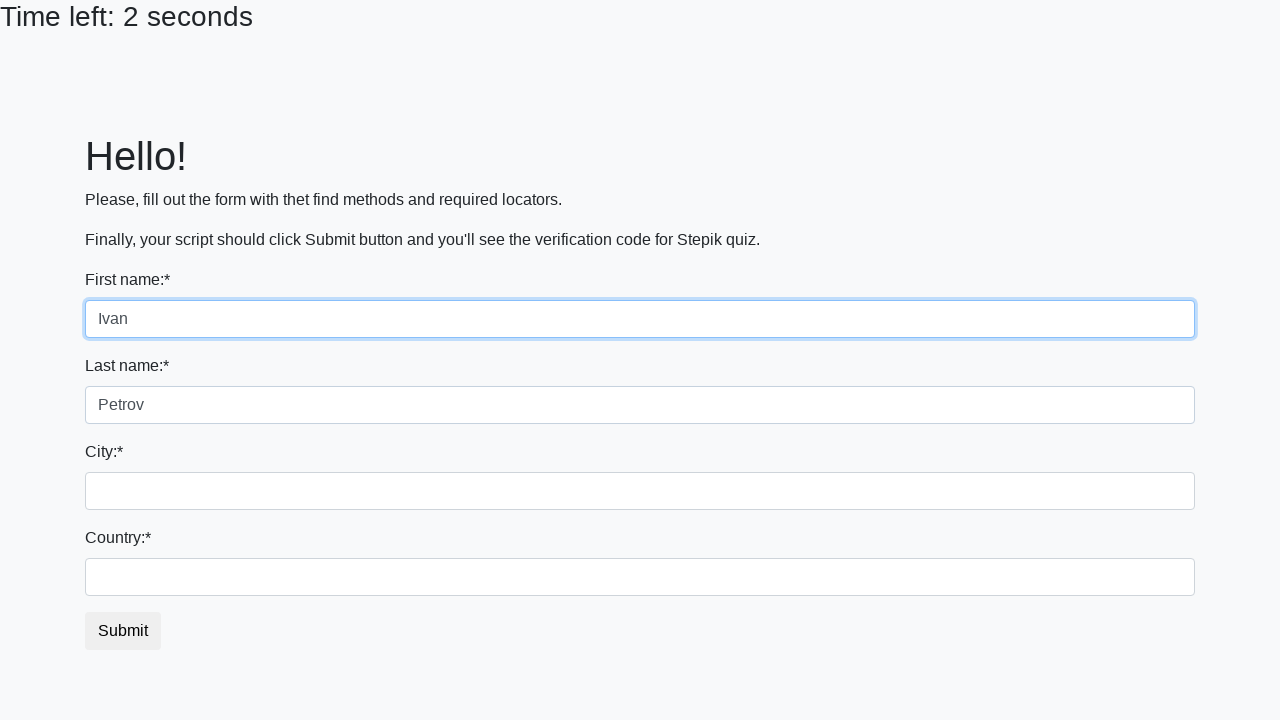

Filled city field with 'Smolensk' on input.city
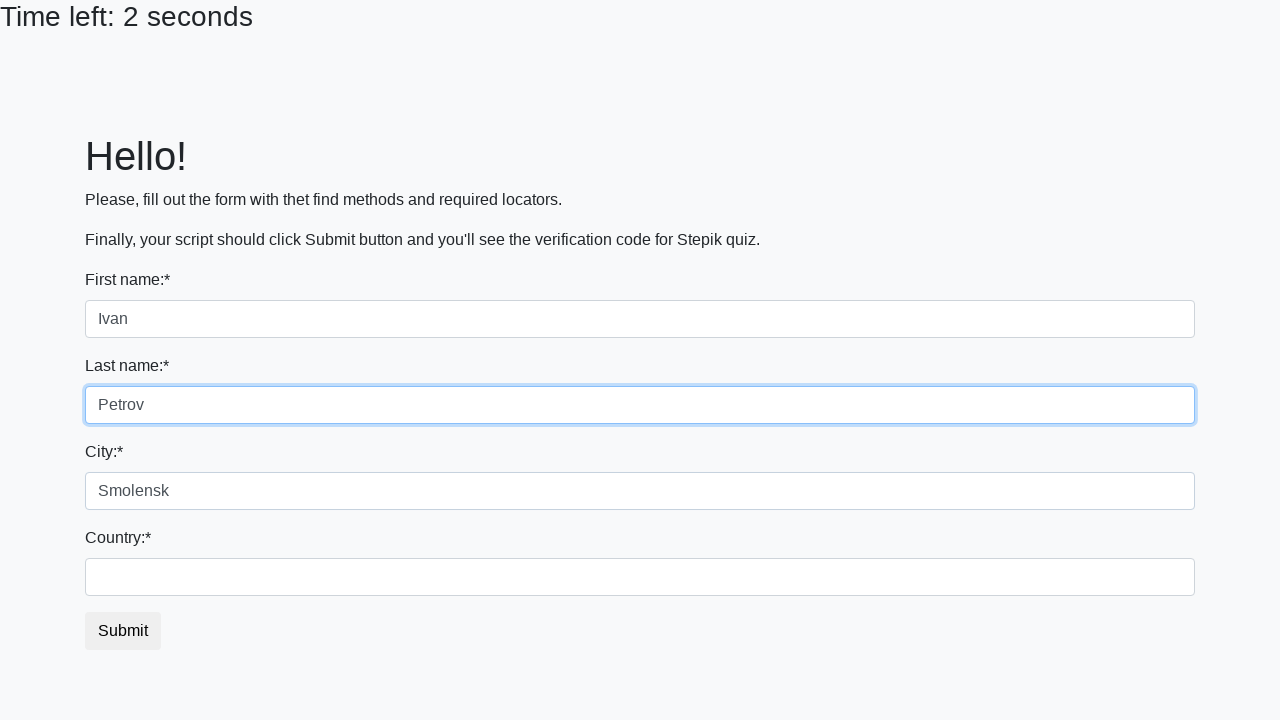

Filled country field with 'Russia' on #country
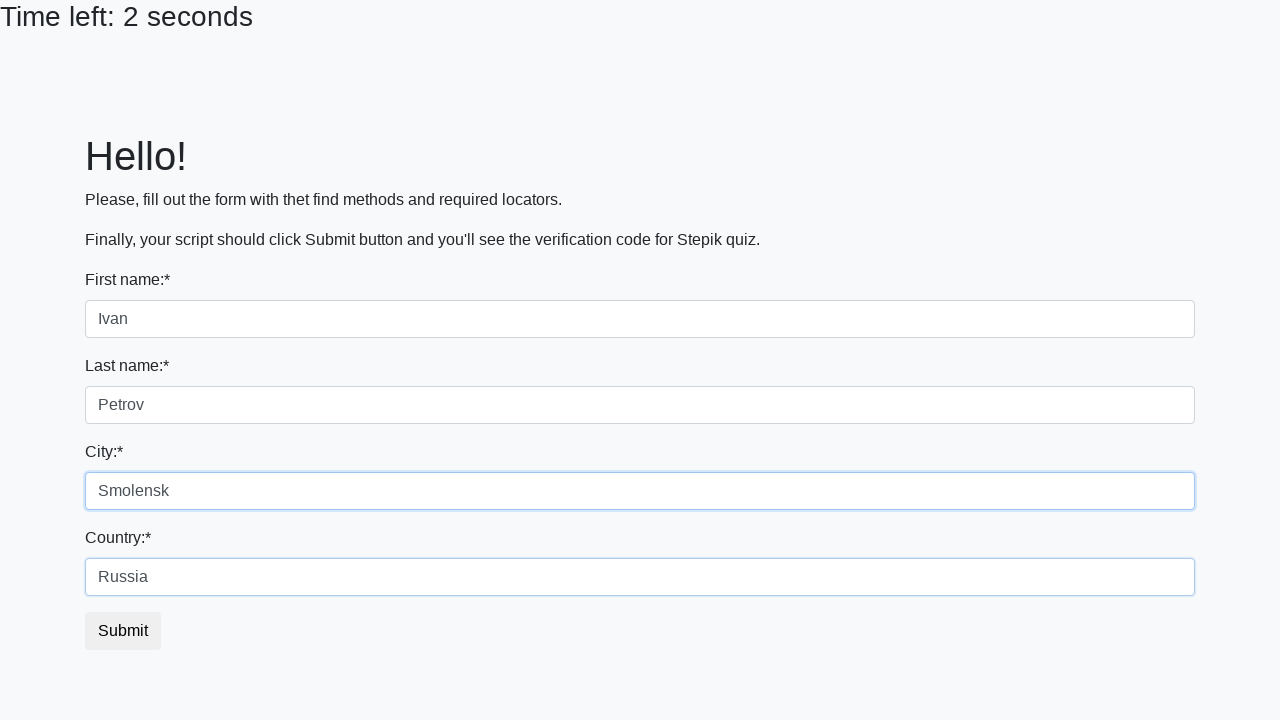

Clicked submit button to submit form at (123, 631) on button.btn
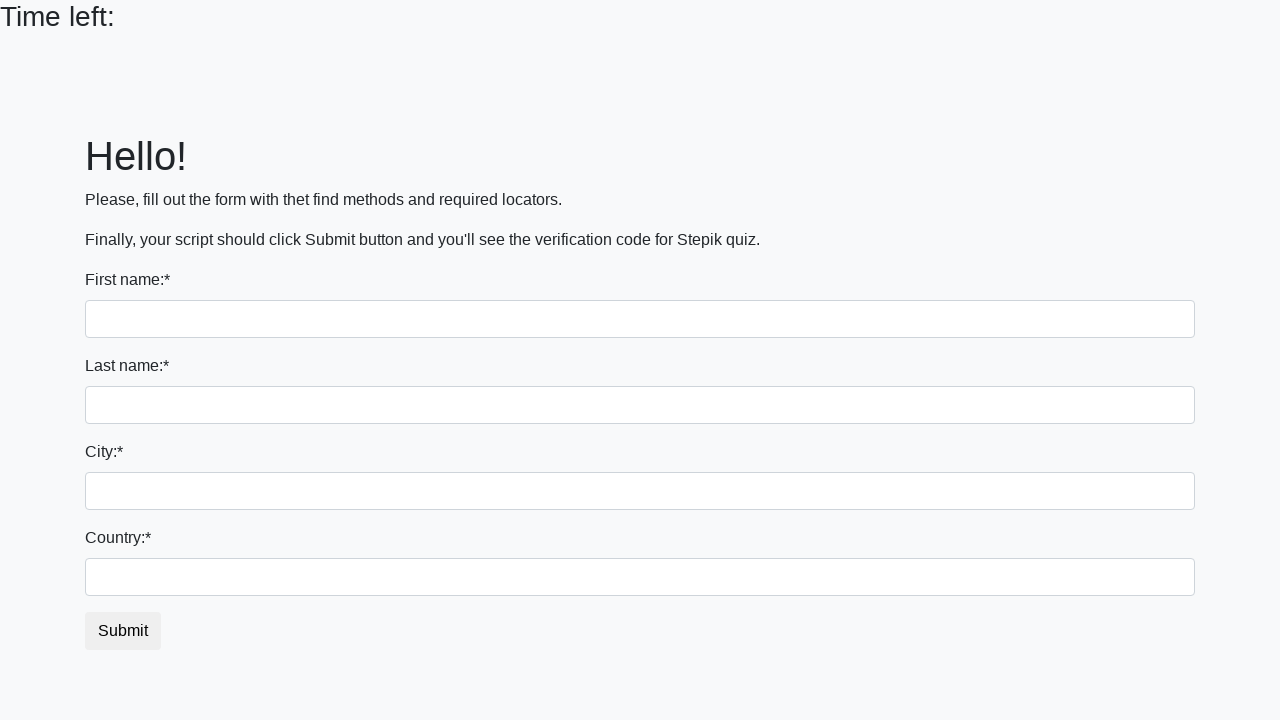

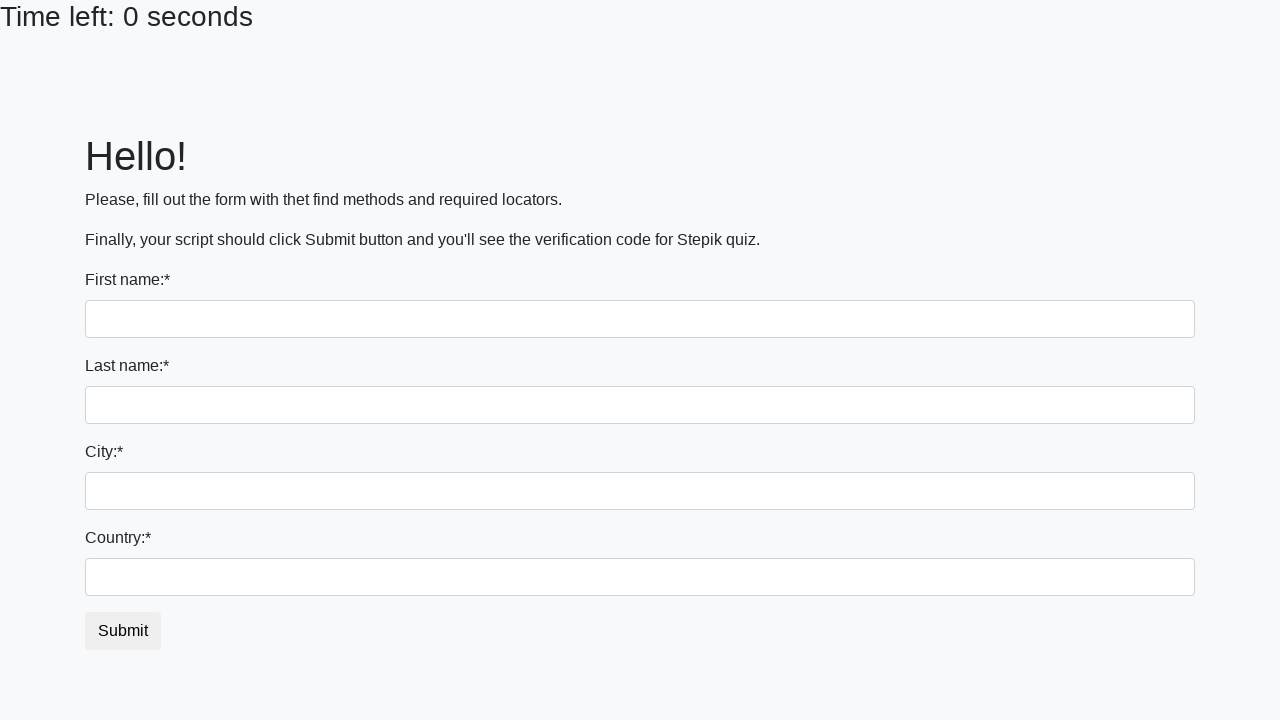